Tests hover menu functionality by hovering over the Tutorials link and verifying submenu items are displayed

Starting URL: https://www.thetestingsquad.in/2023/01/what-is-getwindowhandle-and.html

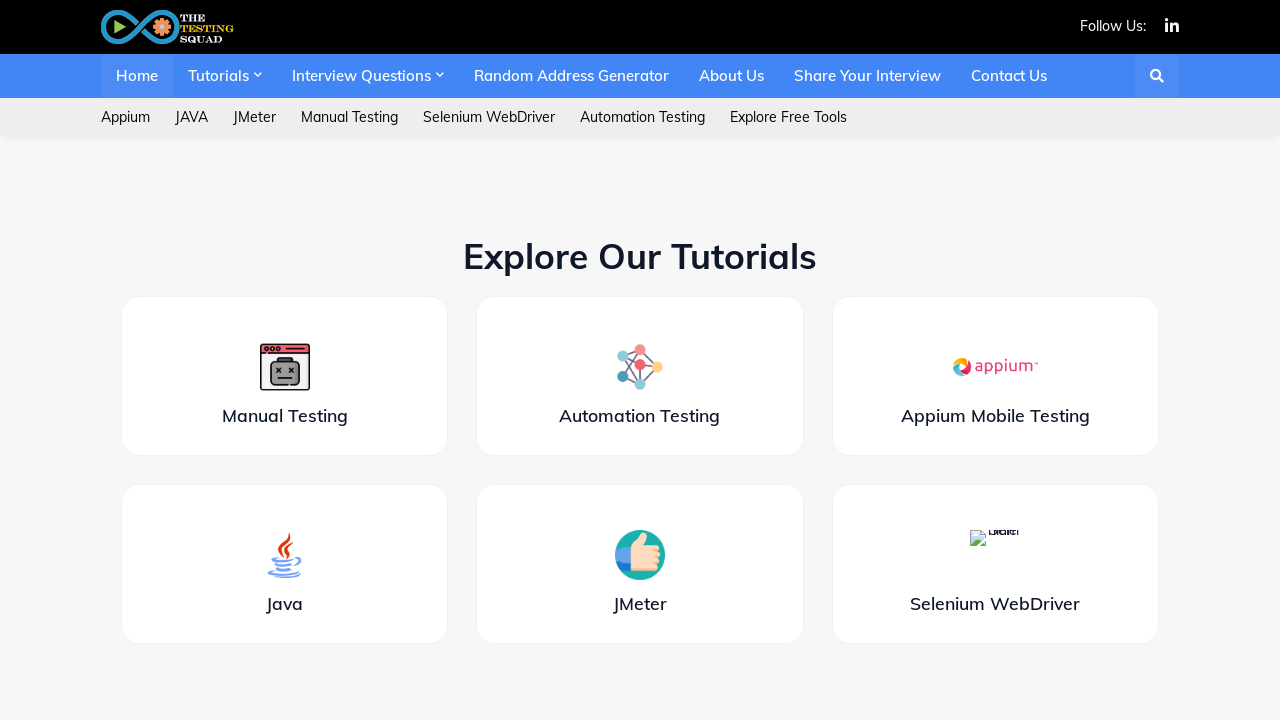

Hovered over the Tutorials link to trigger submenu at (225, 76) on a:text('Tutorials')
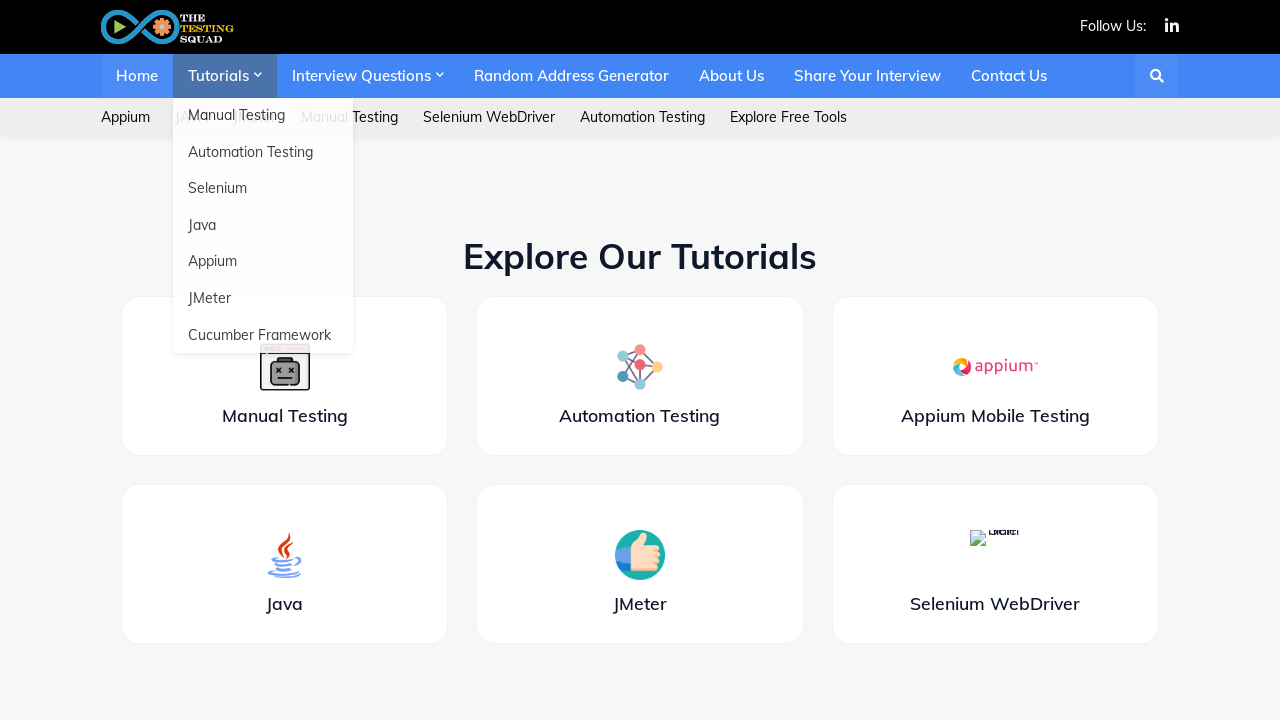

Submenu items became visible after hovering
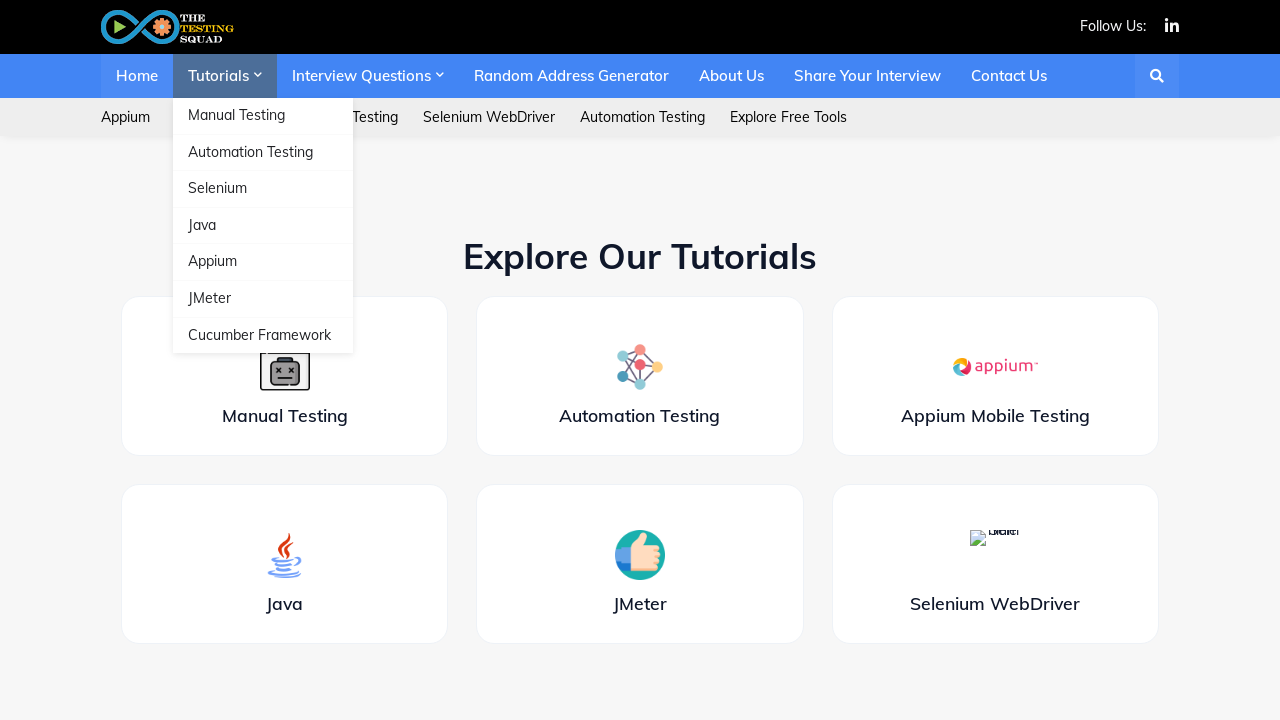

Retrieved all submenu items from the Tutorials menu
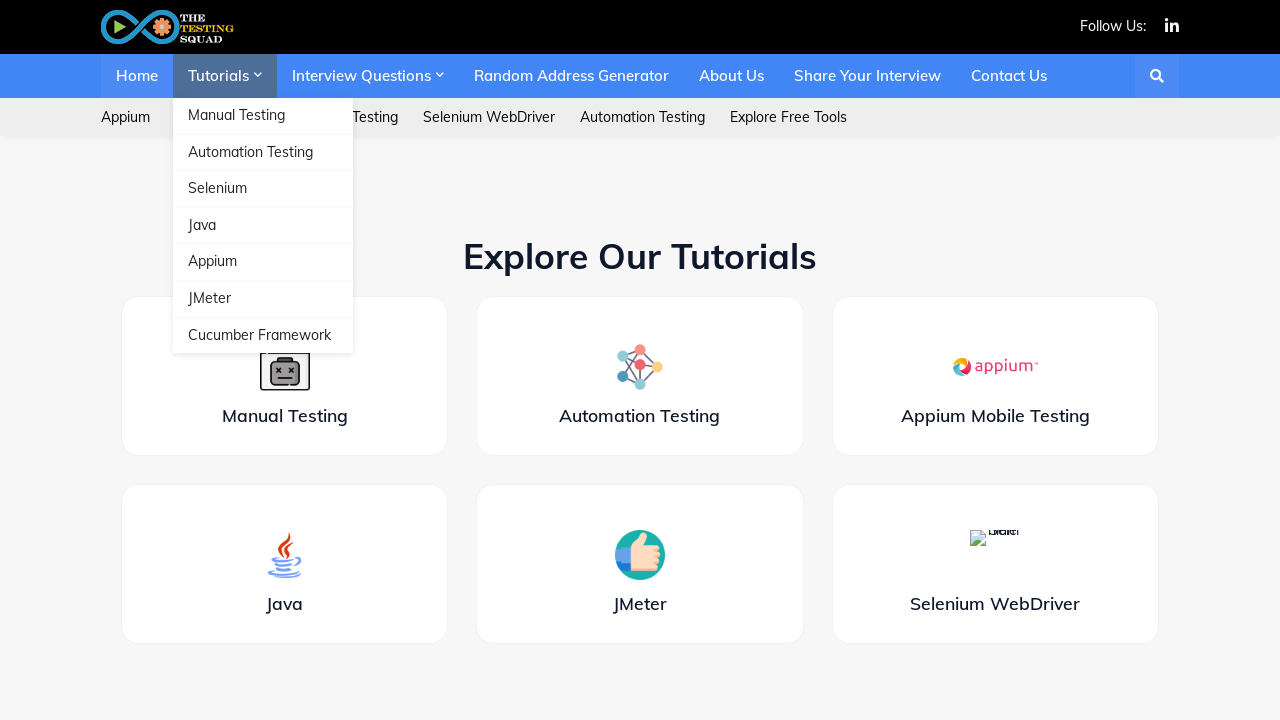

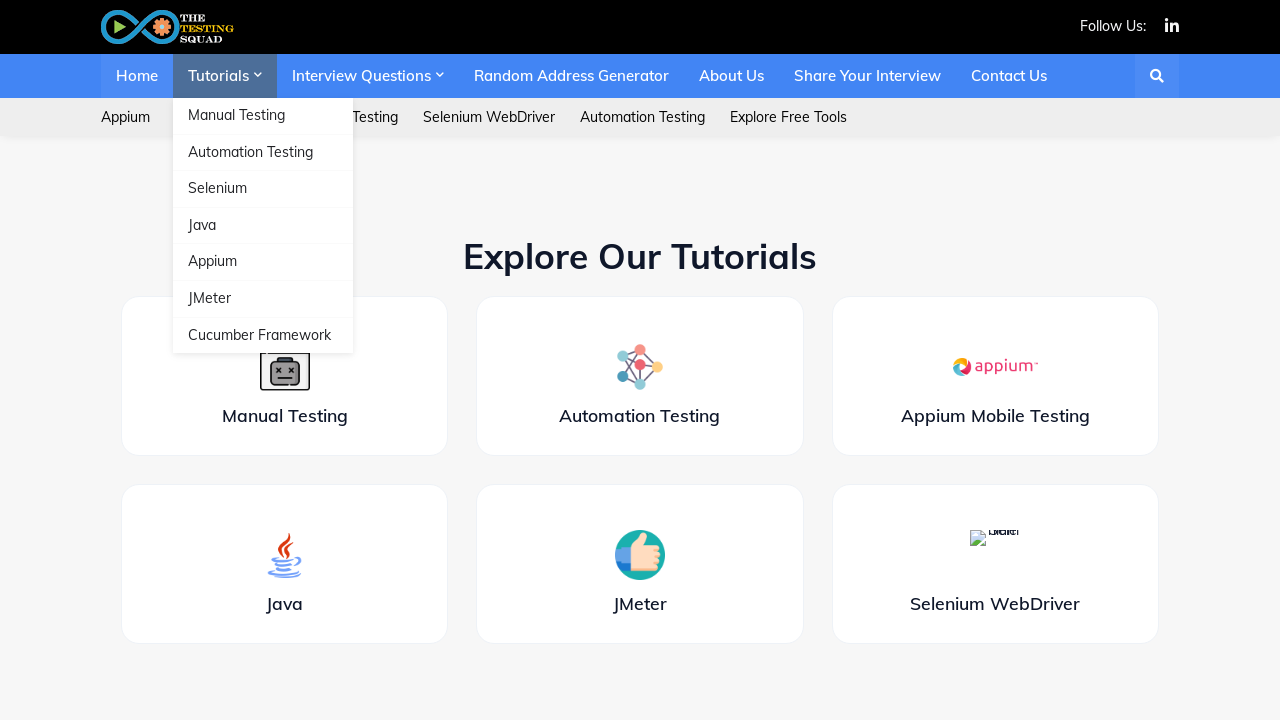